Tests an e-commerce grocery cart flow by searching for products containing "ber", adding them to cart, proceeding to checkout, and verifying the total price calculation.

Starting URL: https://rahulshettyacademy.com/seleniumPractise/#/

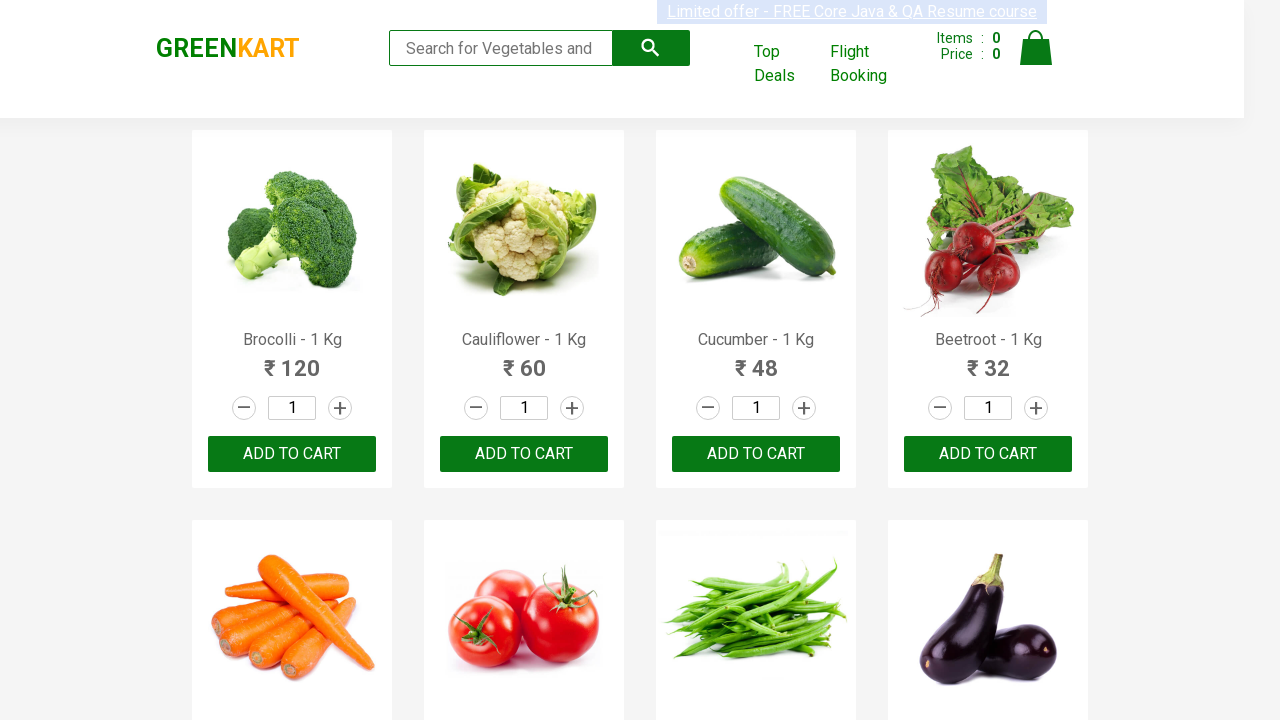

Filled search field with 'ber' on input.search-keyword
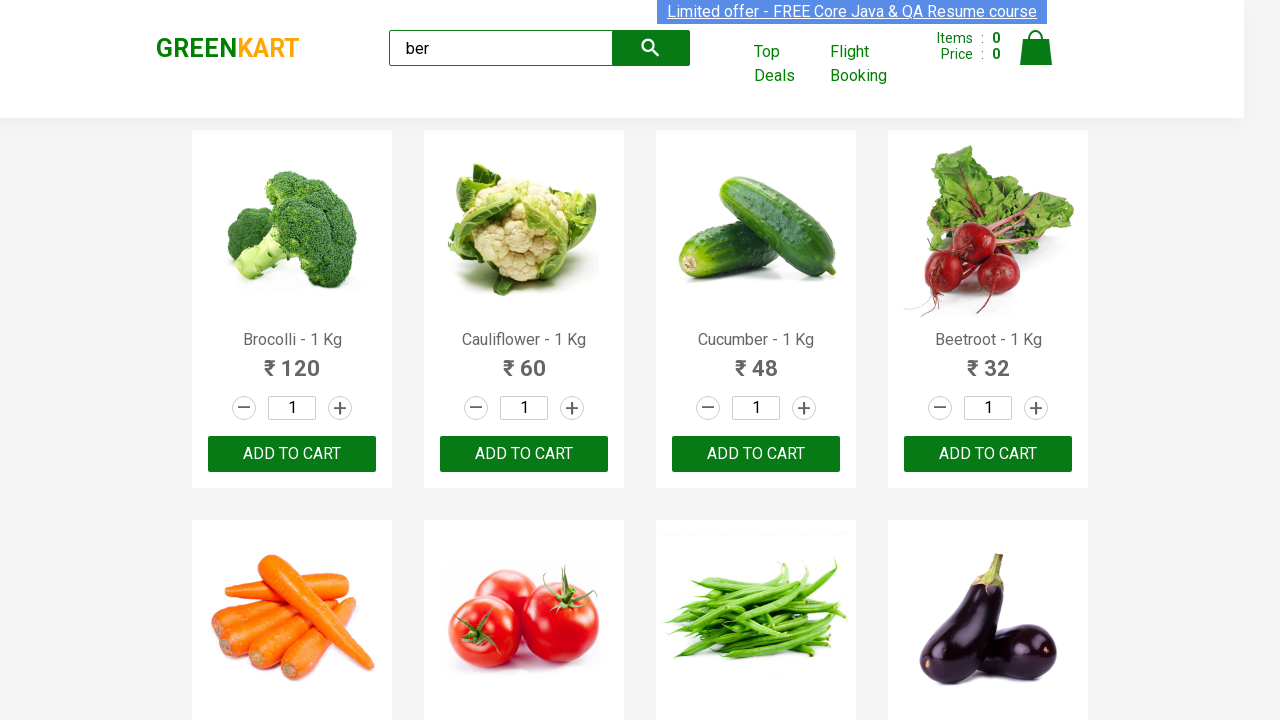

Clicked search field to focus at (501, 48) on input.search-keyword
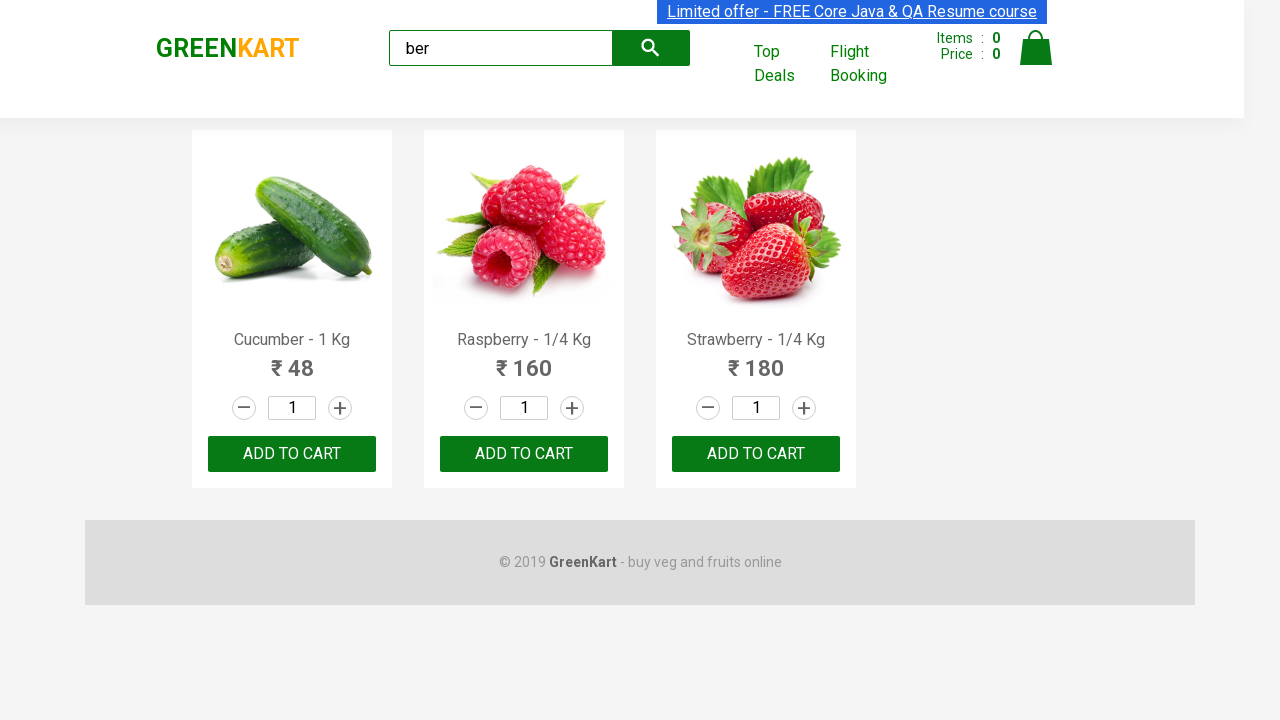

Waited for search results to load
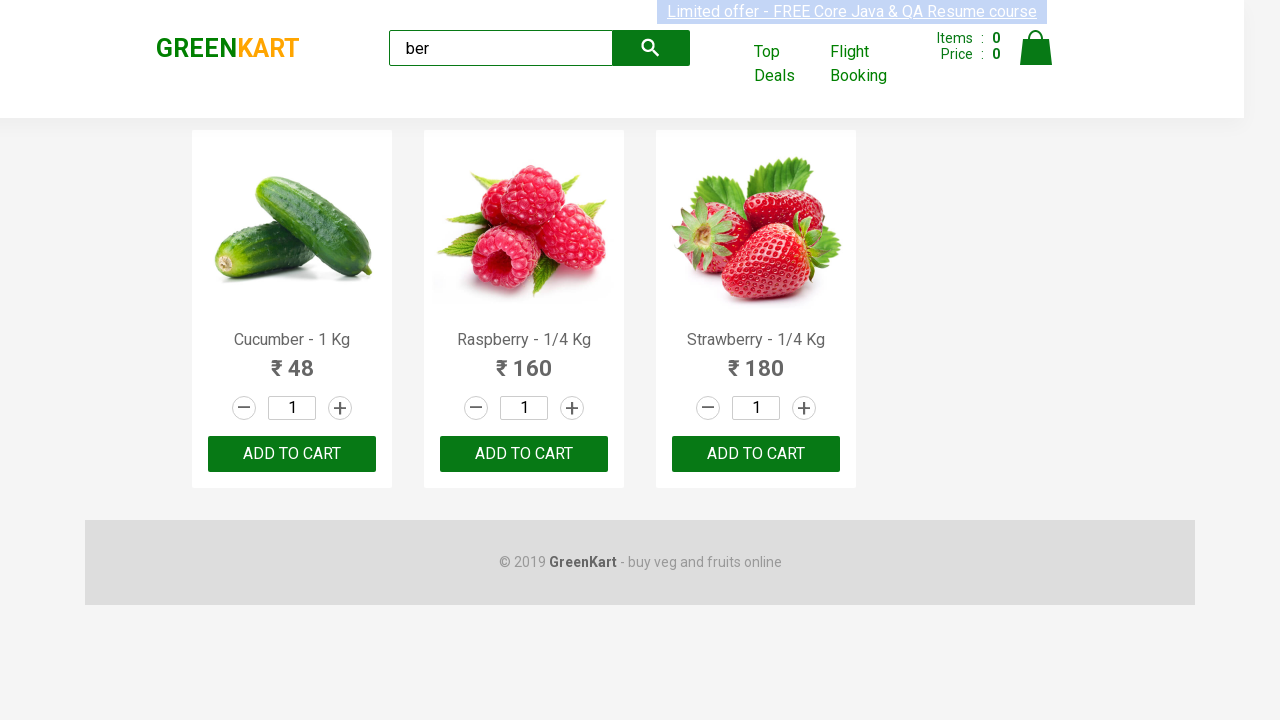

Found 4 products containing 'ber'
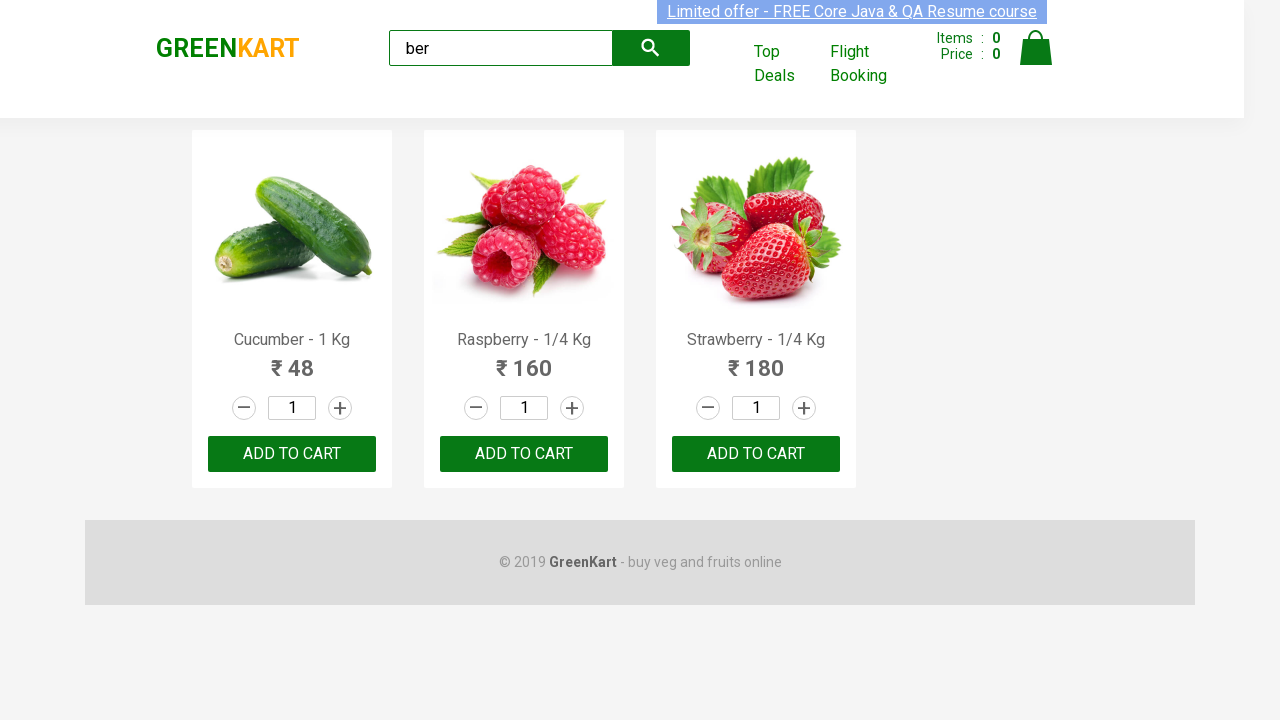

Added product 1 to cart at (292, 454) on button:text('ADD TO CART') >> nth=0
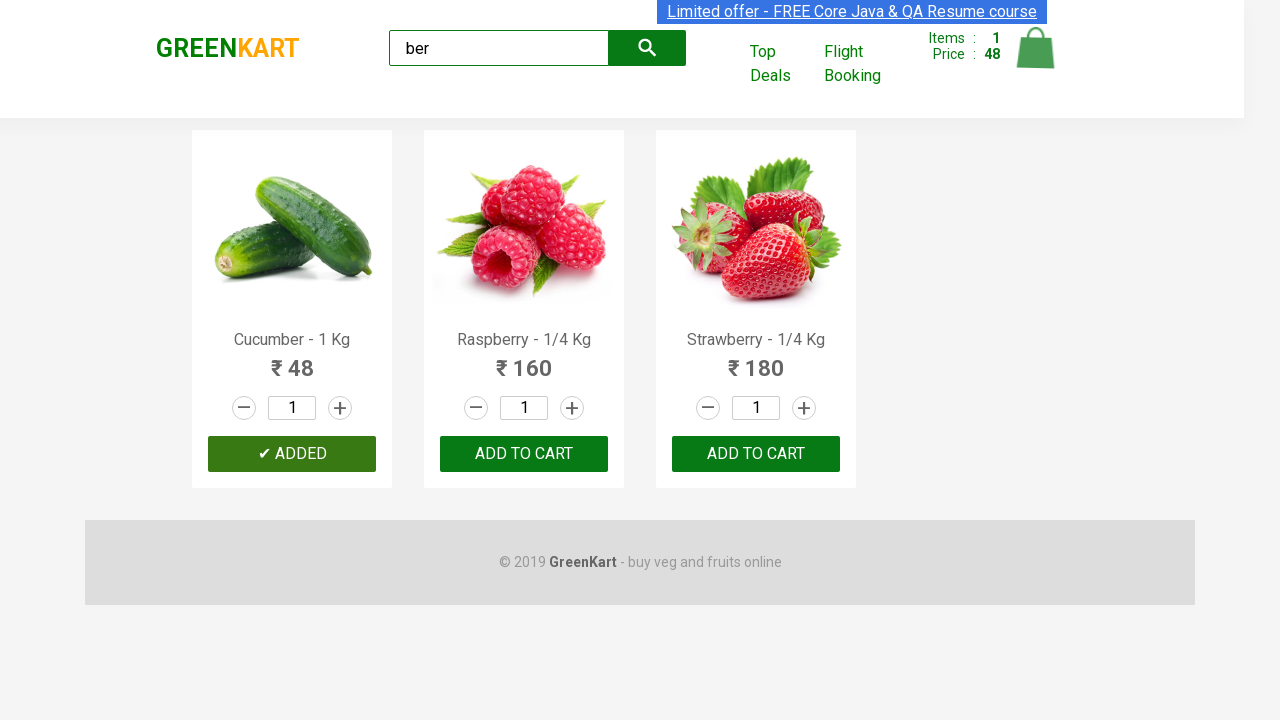

Added product 2 to cart at (756, 454) on button:text('ADD TO CART') >> nth=1
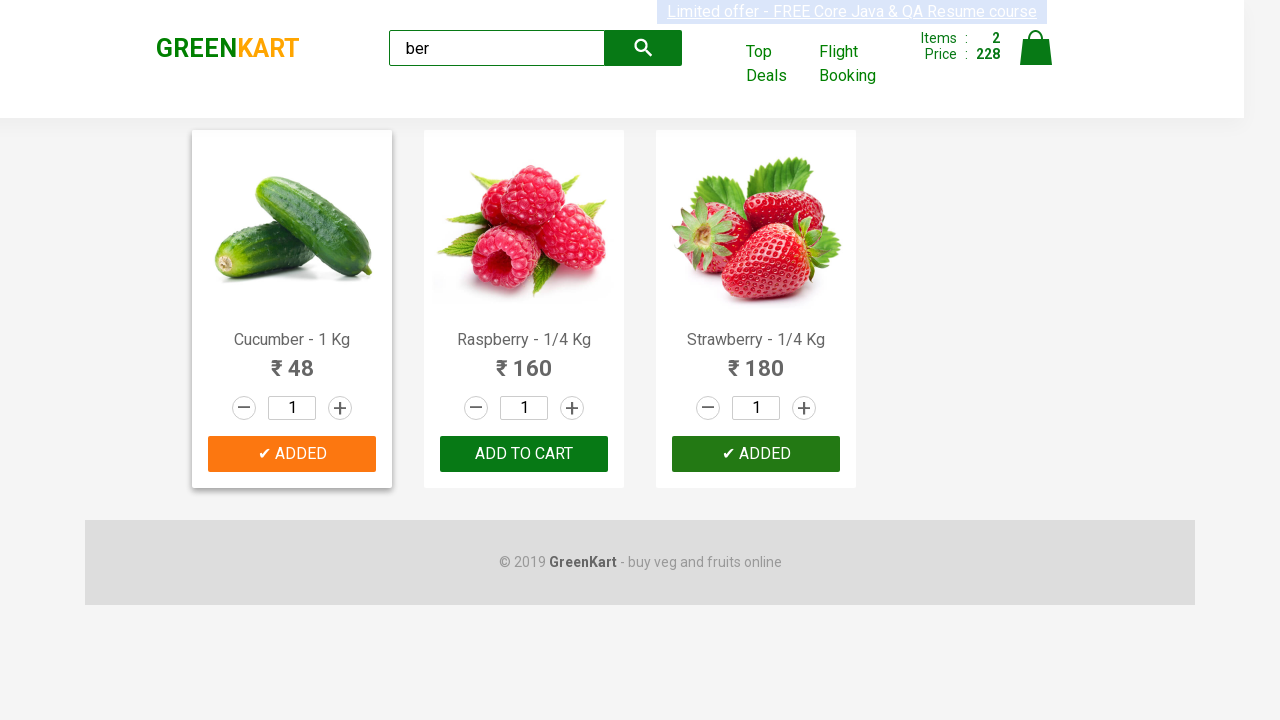

Added product 3 to cart at (756, 454) on button:text('ADD TO CART') >> nth=2
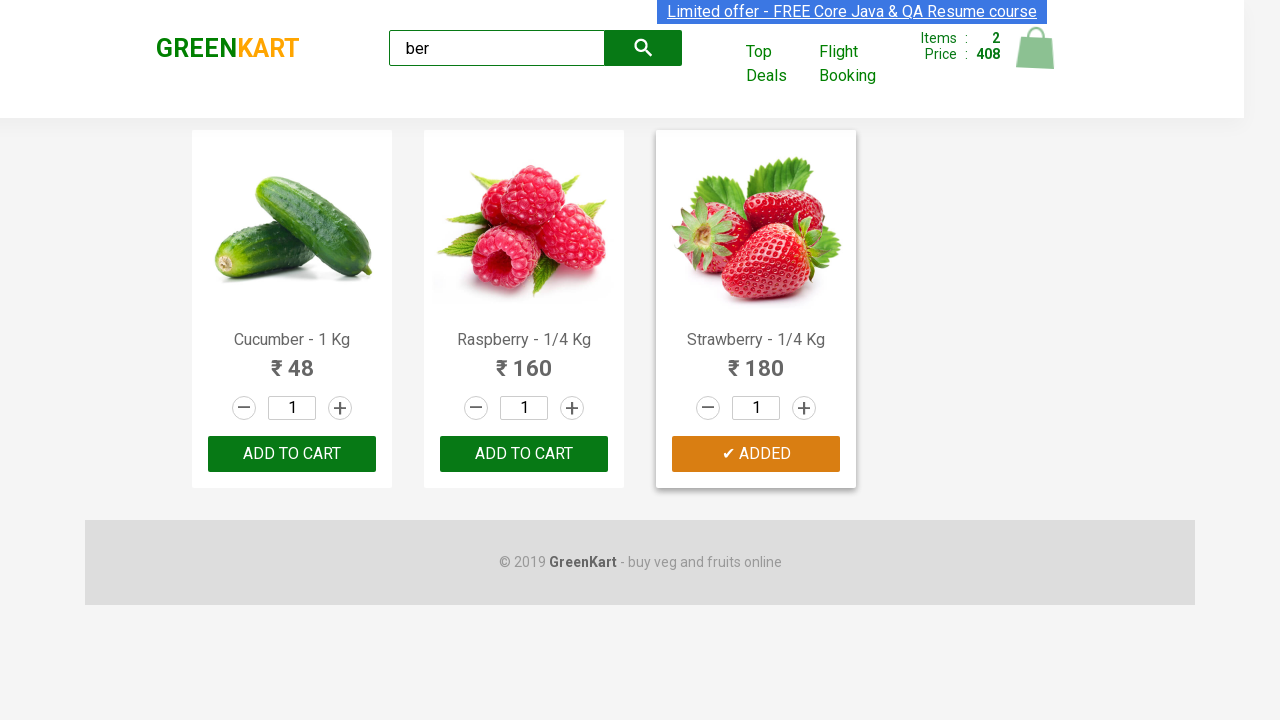

Clicked cart icon to view cart at (1036, 59) on a.cart-icon
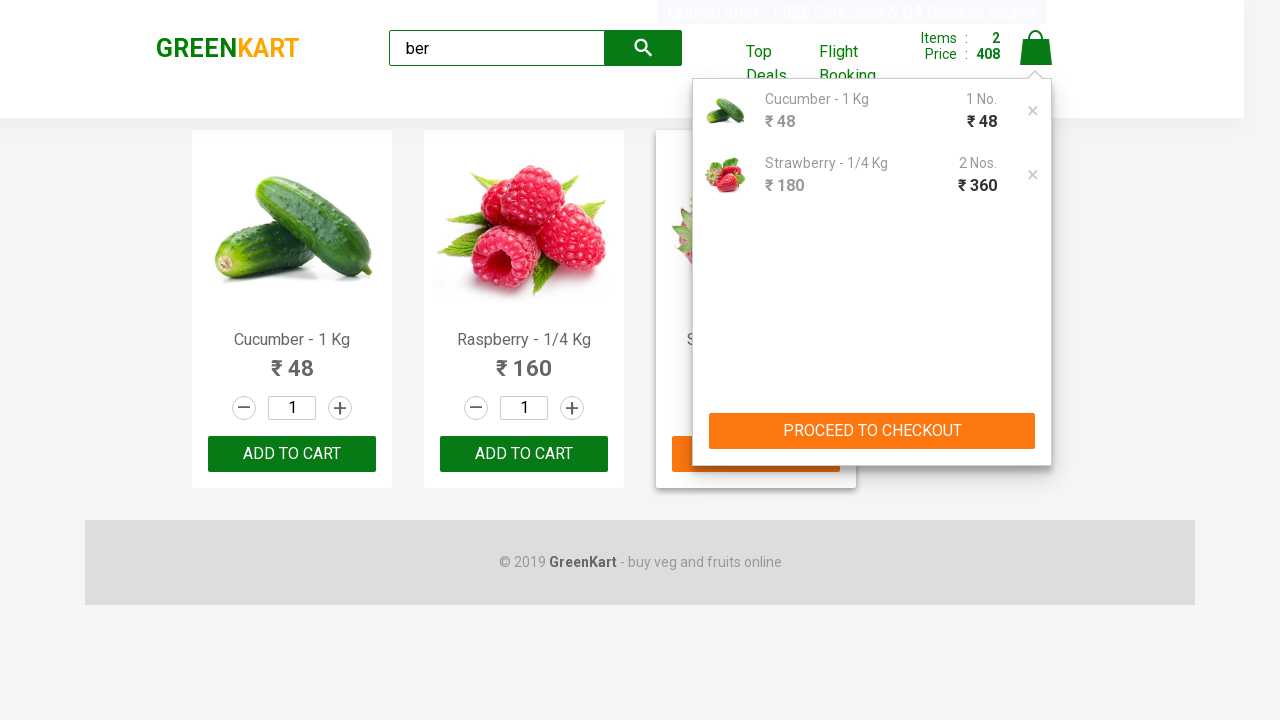

Clicked proceed to checkout button at (872, 431) on button:text-matches('PROCEED TO CHECKOUT')
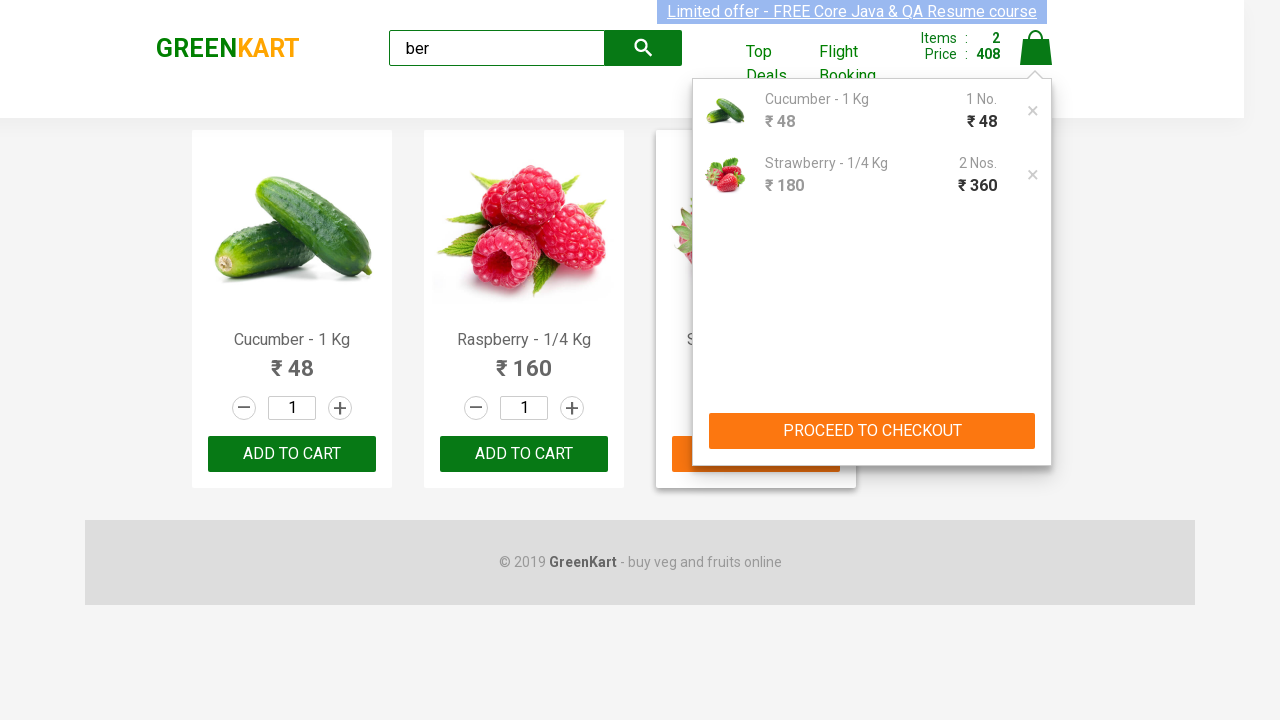

Checkout page loaded - promo code input visible
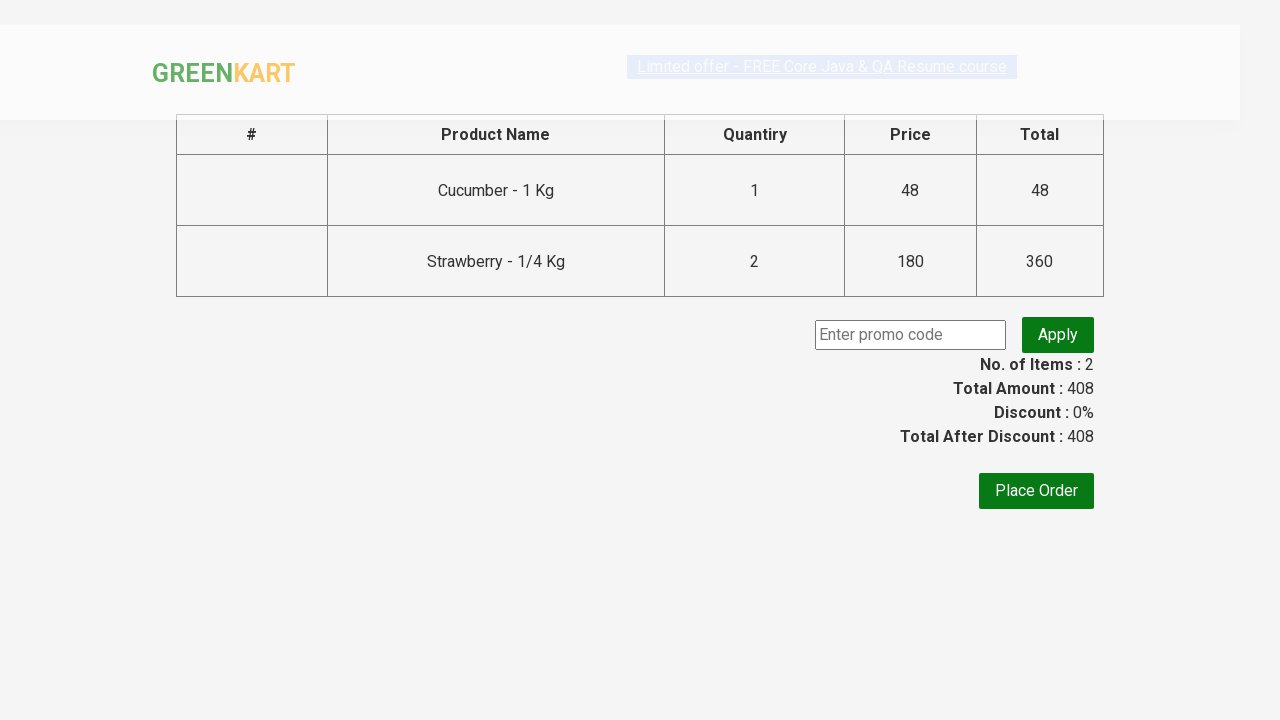

Total amount element loaded - checkout page fully rendered
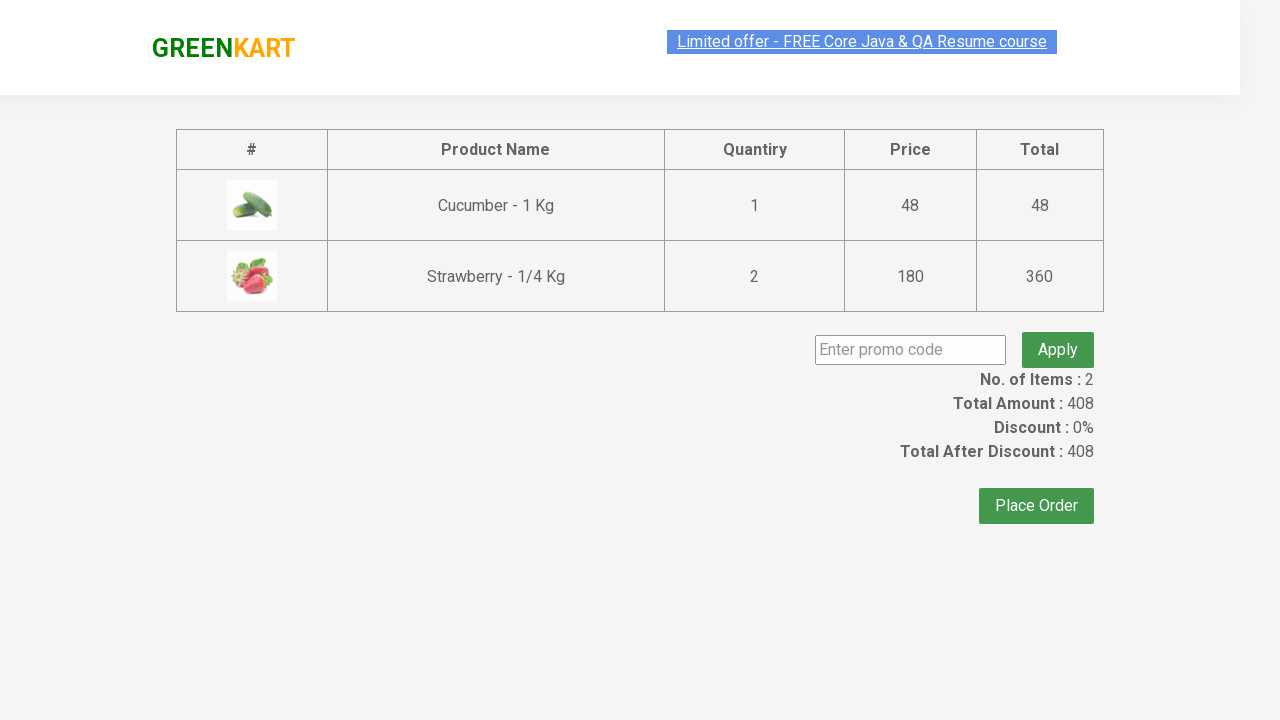

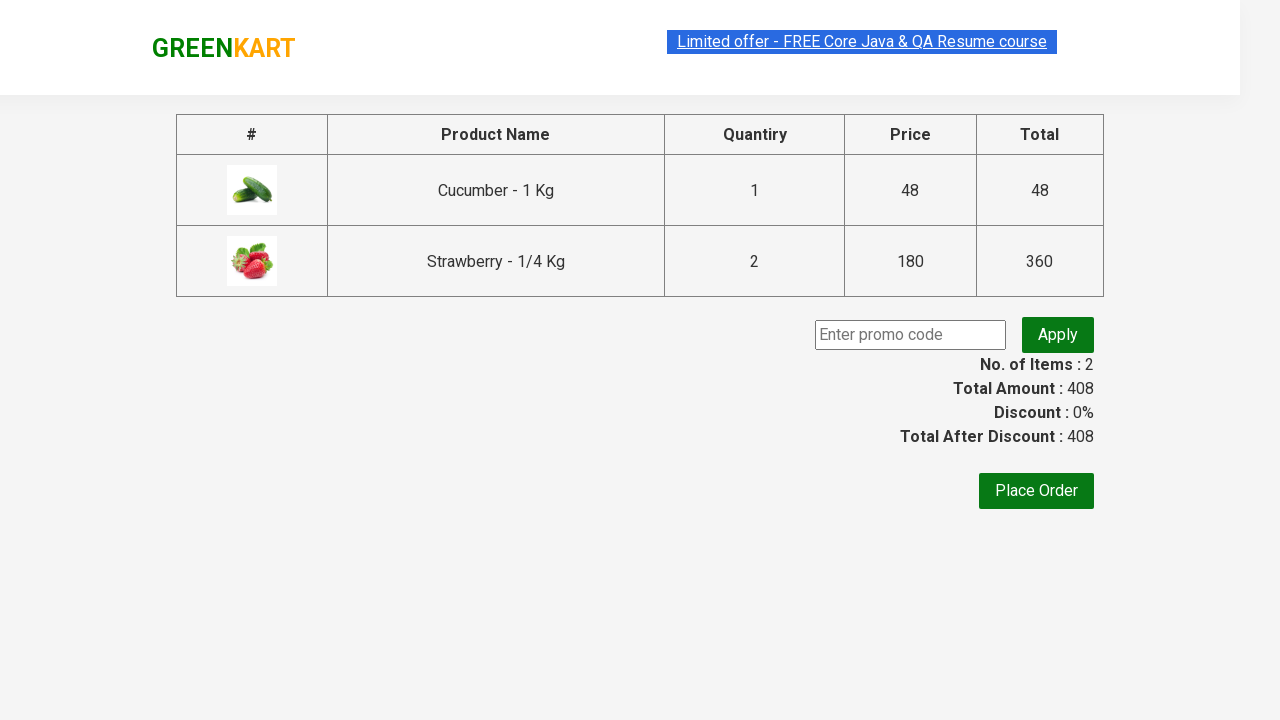